Tests various web input types (number, text, password, date) by filling them with values, clicking display to verify outputs, then clearing inputs and verifying they are reset.

Starting URL: https://practice.expandtesting.com/inputs

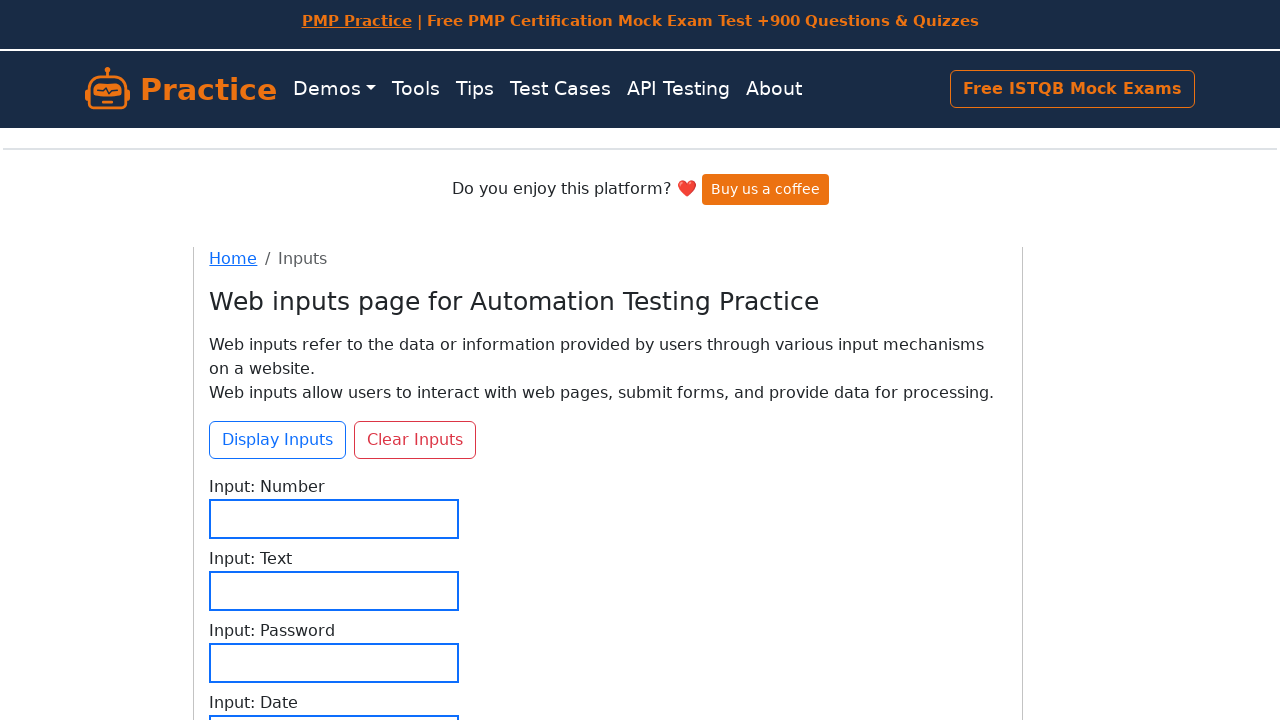

Filled number input with '4' on internal:label="Input: Number"i
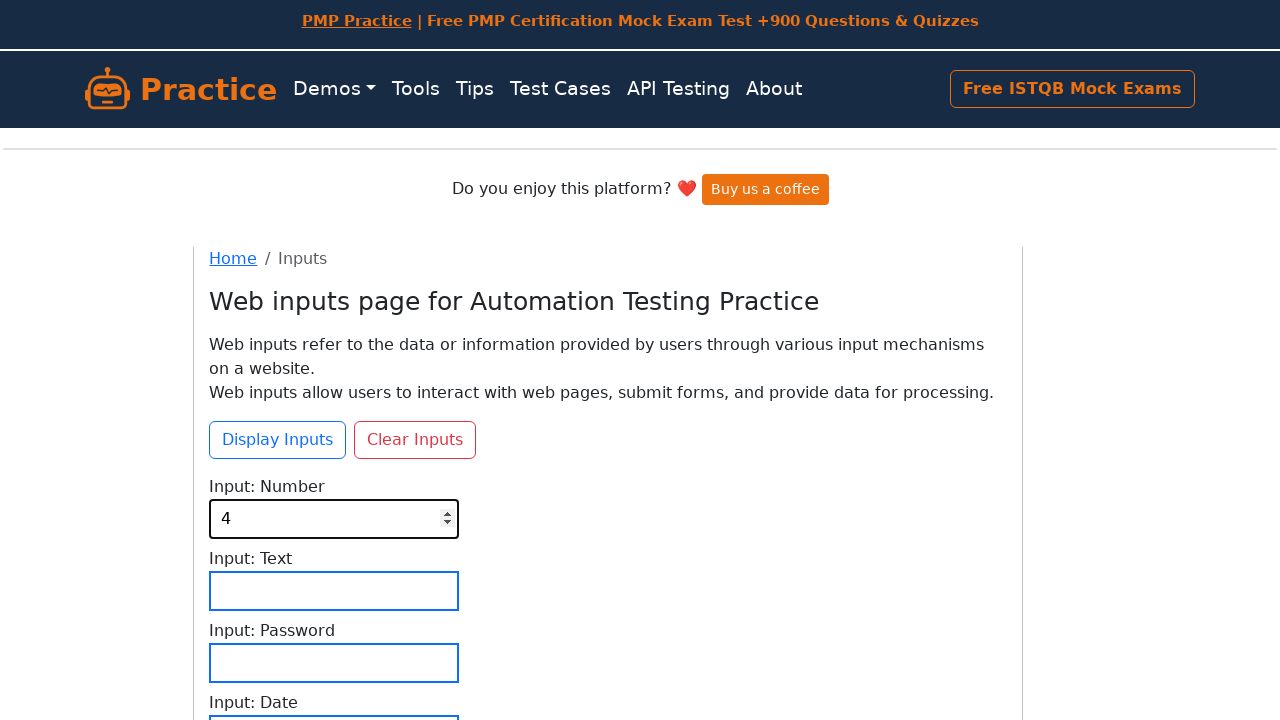

Filled text input with 'text' on internal:label="Input: Text"i
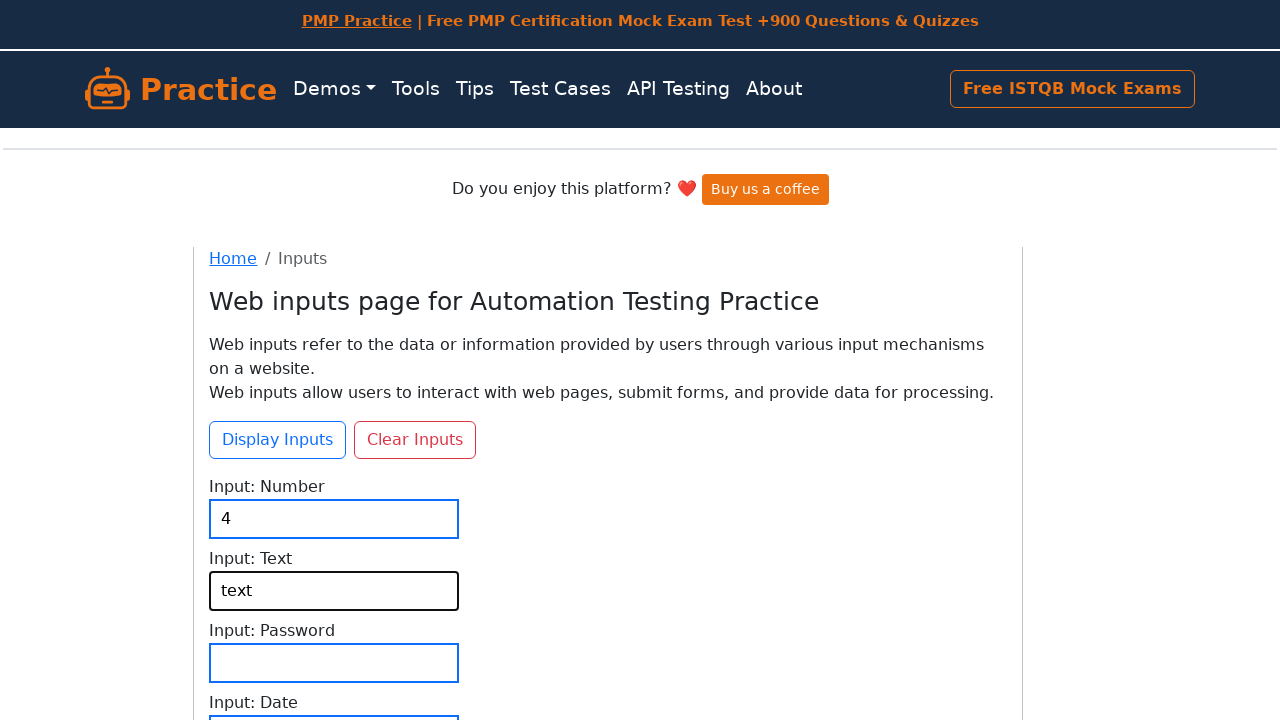

Filled password input with 'password' on internal:label="Input: Password"i
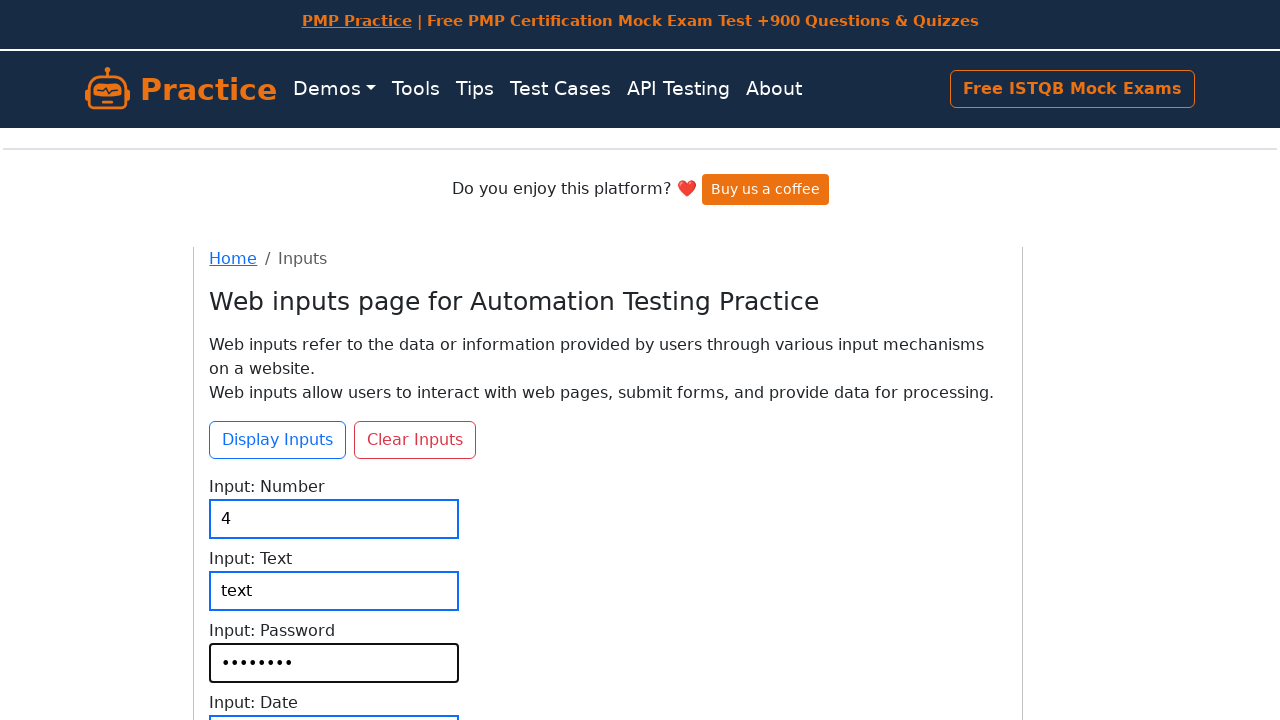

Filled date input with '2024-02-29' on internal:label="Input: Date"i
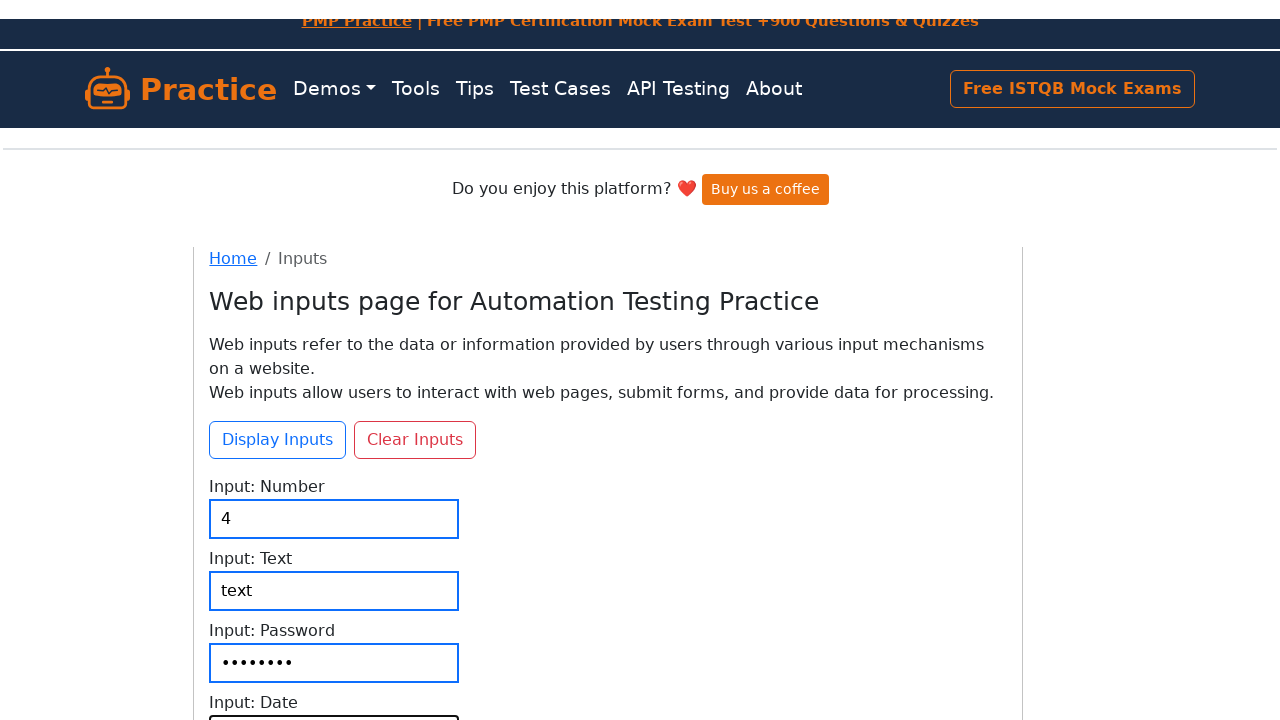

Clicked Display Inputs button at (278, 270) on internal:role=button[name="Display Inputs"i]
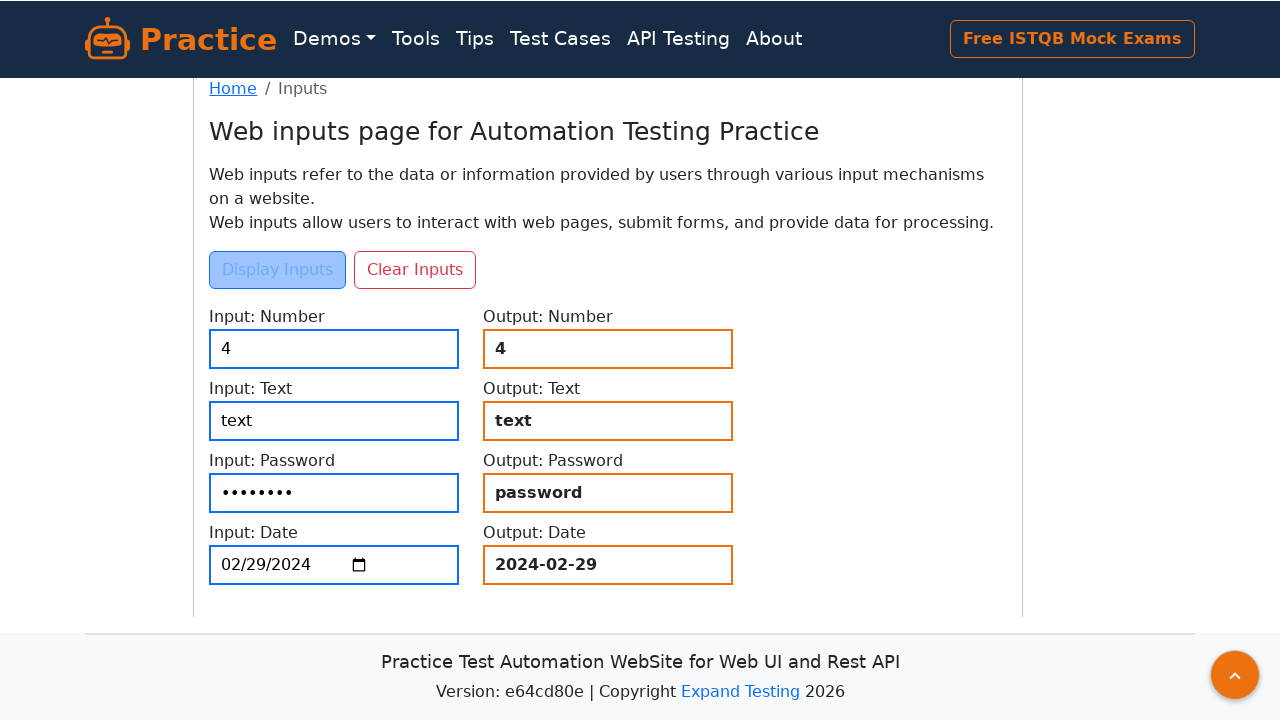

Number output element became visible
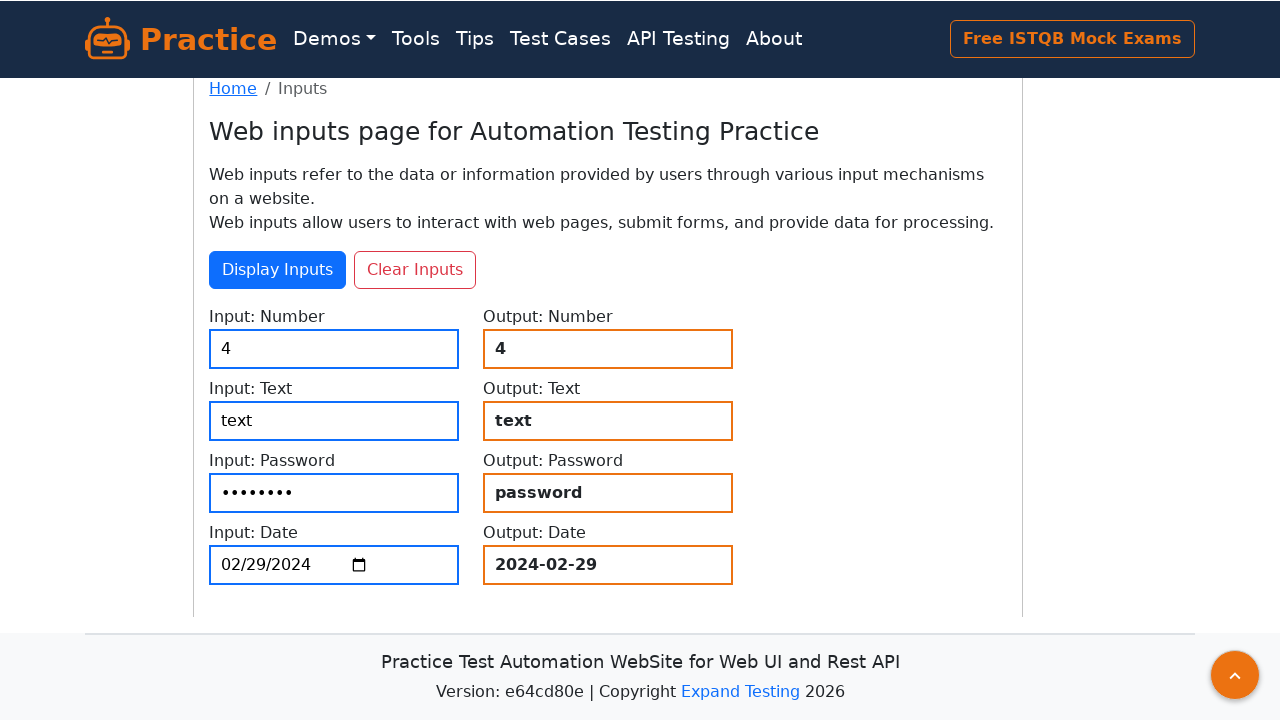

Text output element became visible
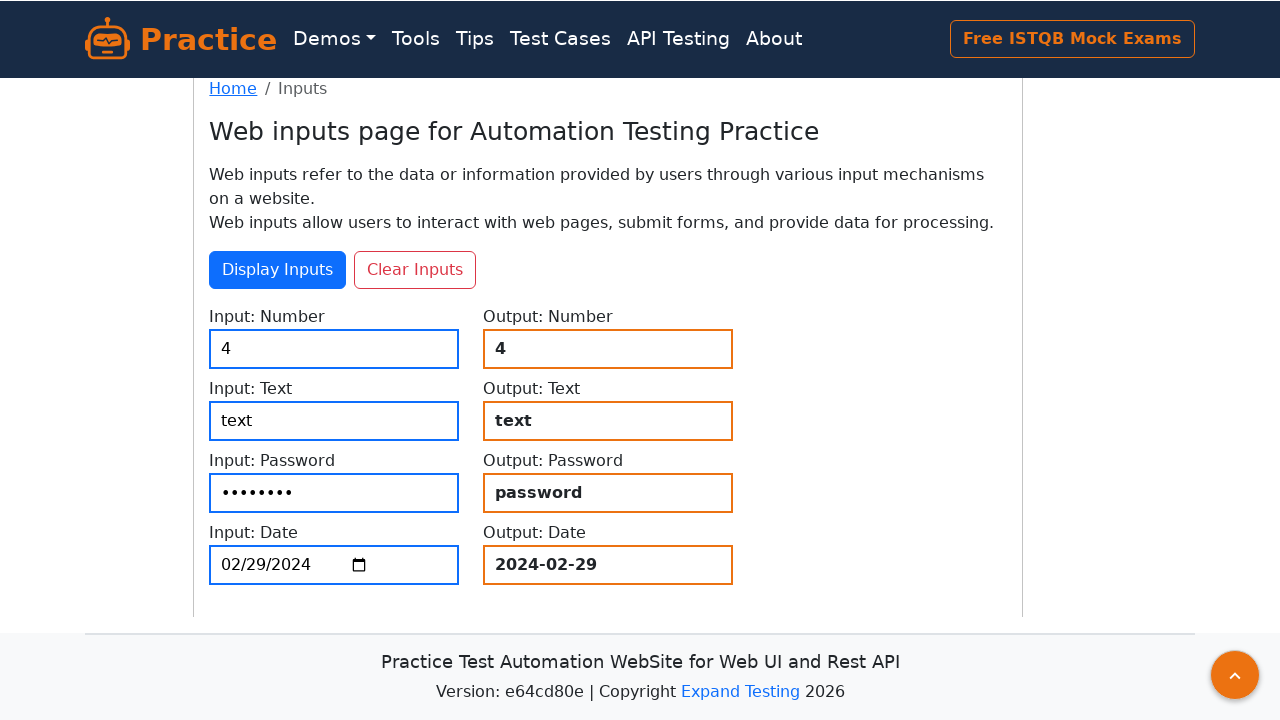

Password output element became visible
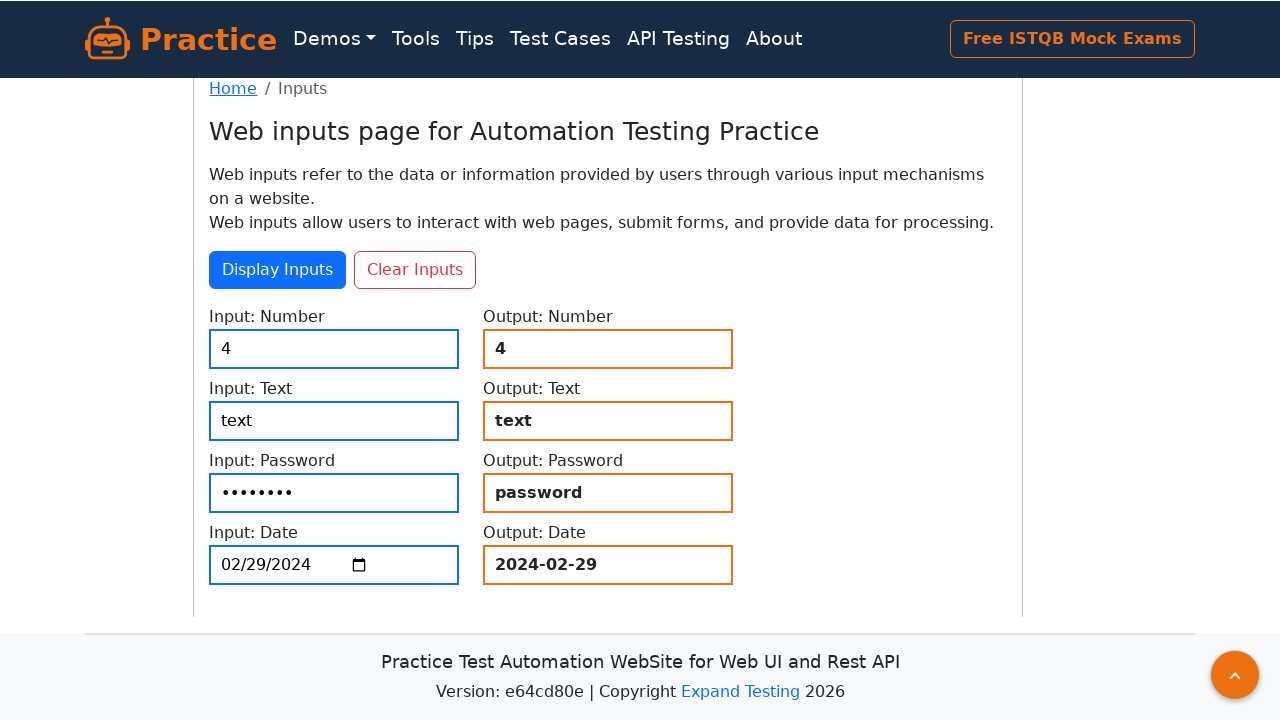

Date output element became visible
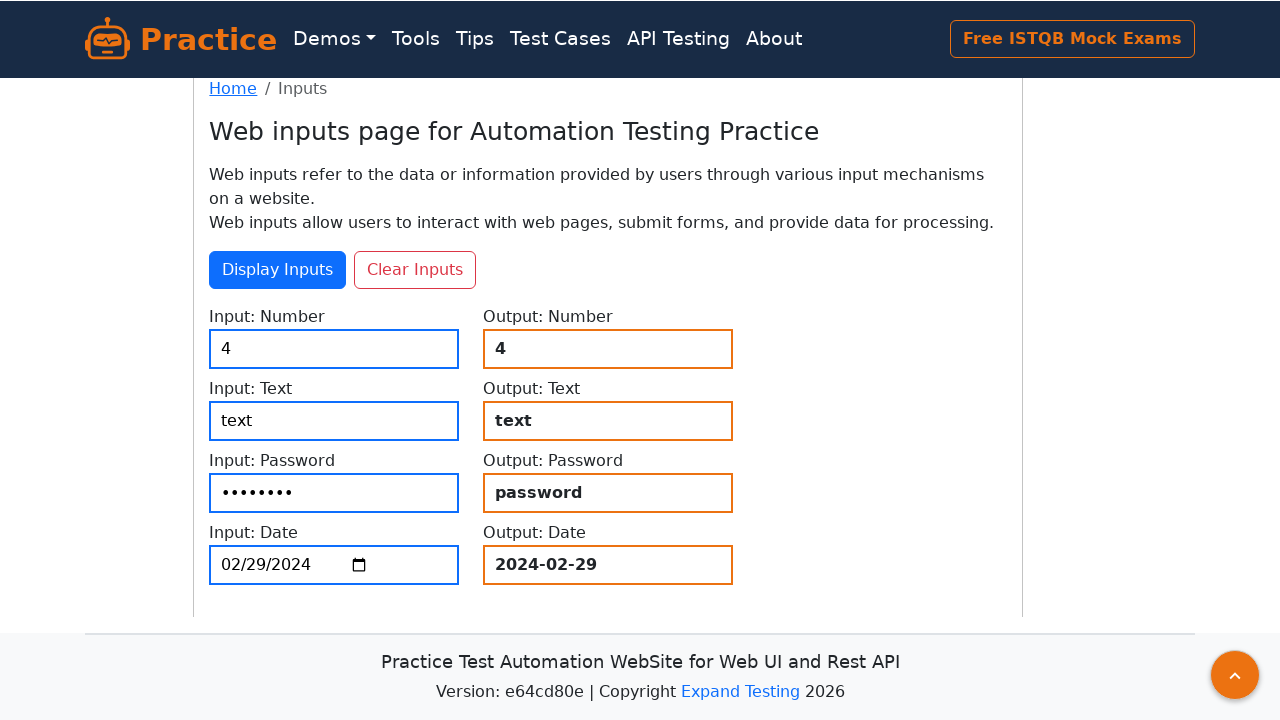

Clicked Clear Inputs button at (415, 270) on internal:role=button[name="Clear Inputs"i]
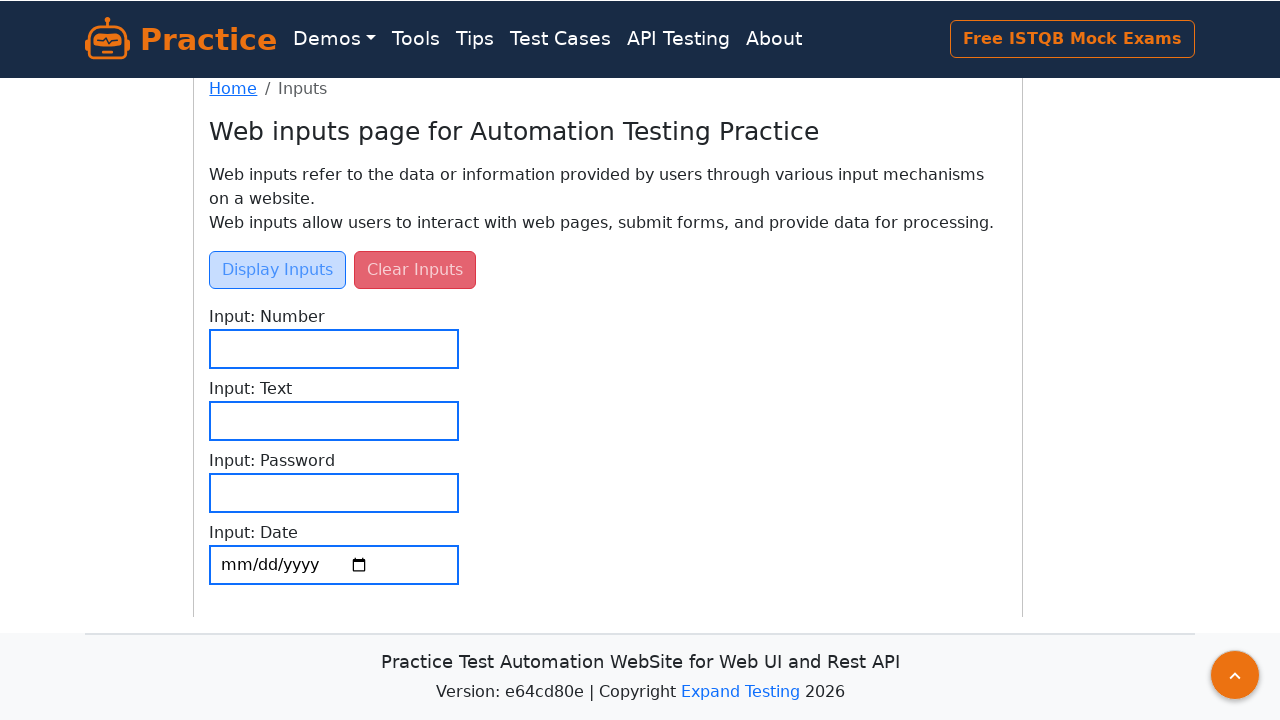

Verified all outputs are hidden after clearing inputs
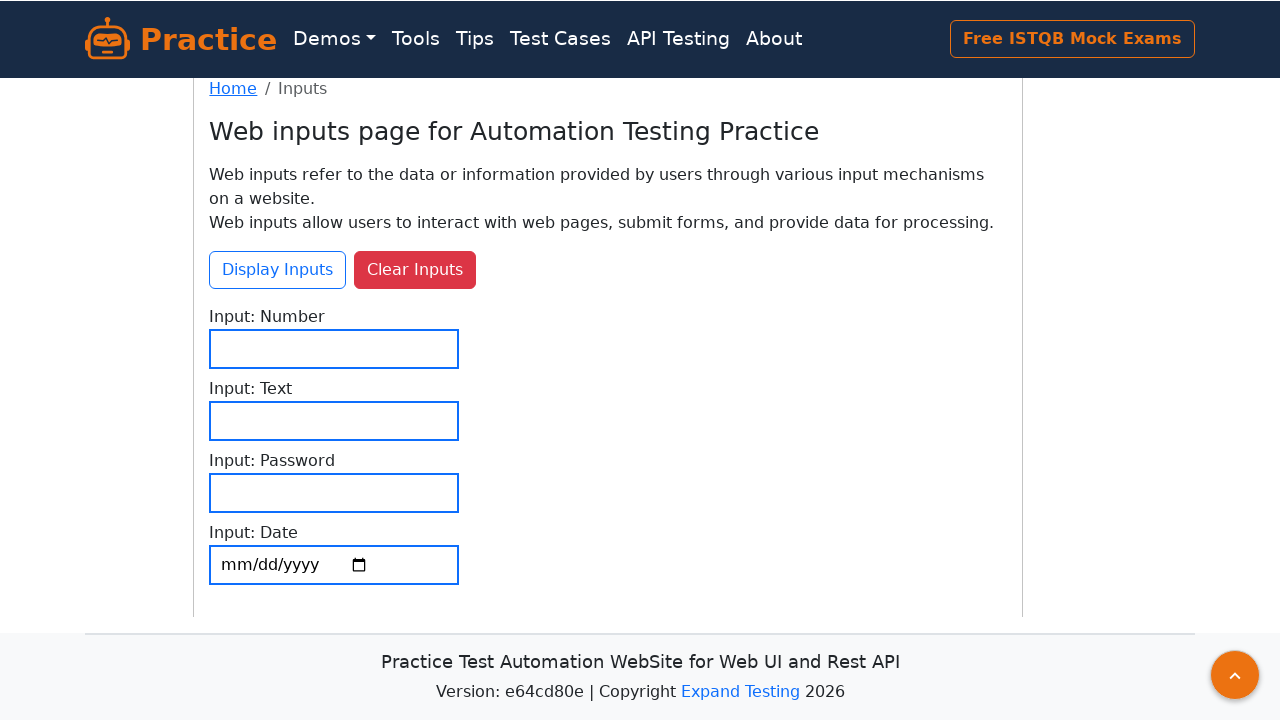

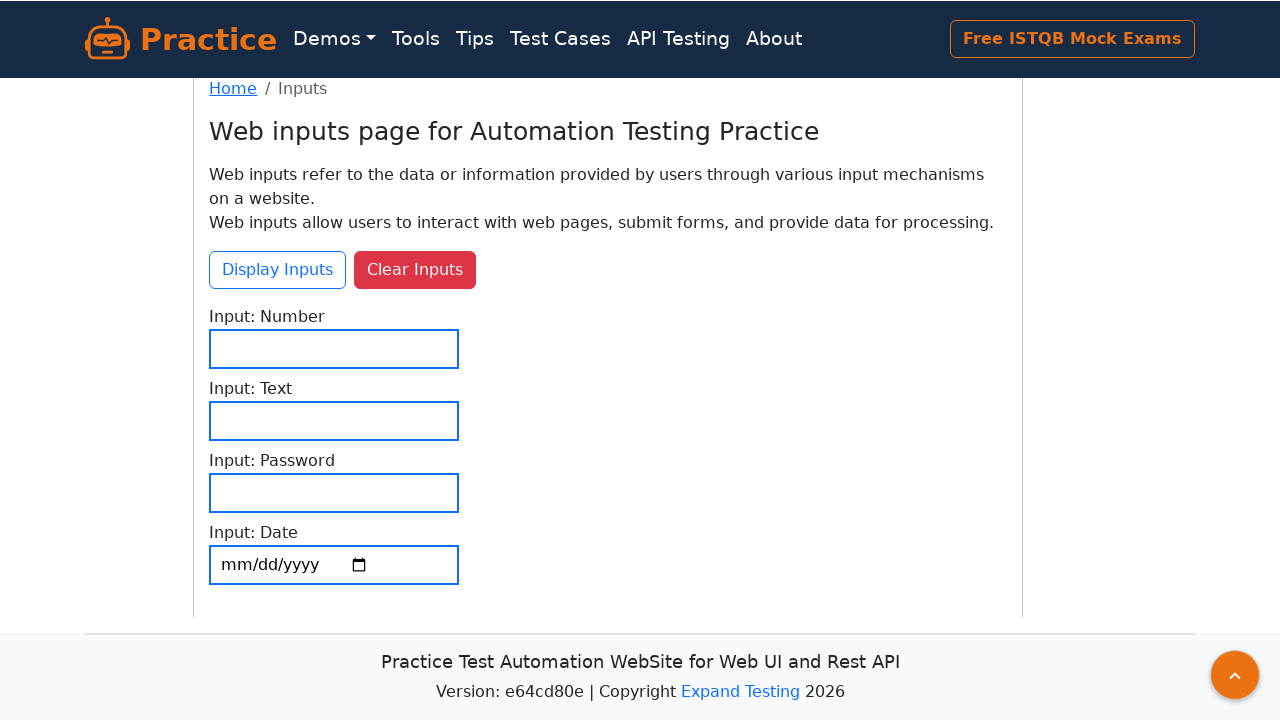